Tests the calendar view feature by selecting a month and country from dropdown menus and clicking the View Calendar button

Starting URL: https://www.timeanddate.com

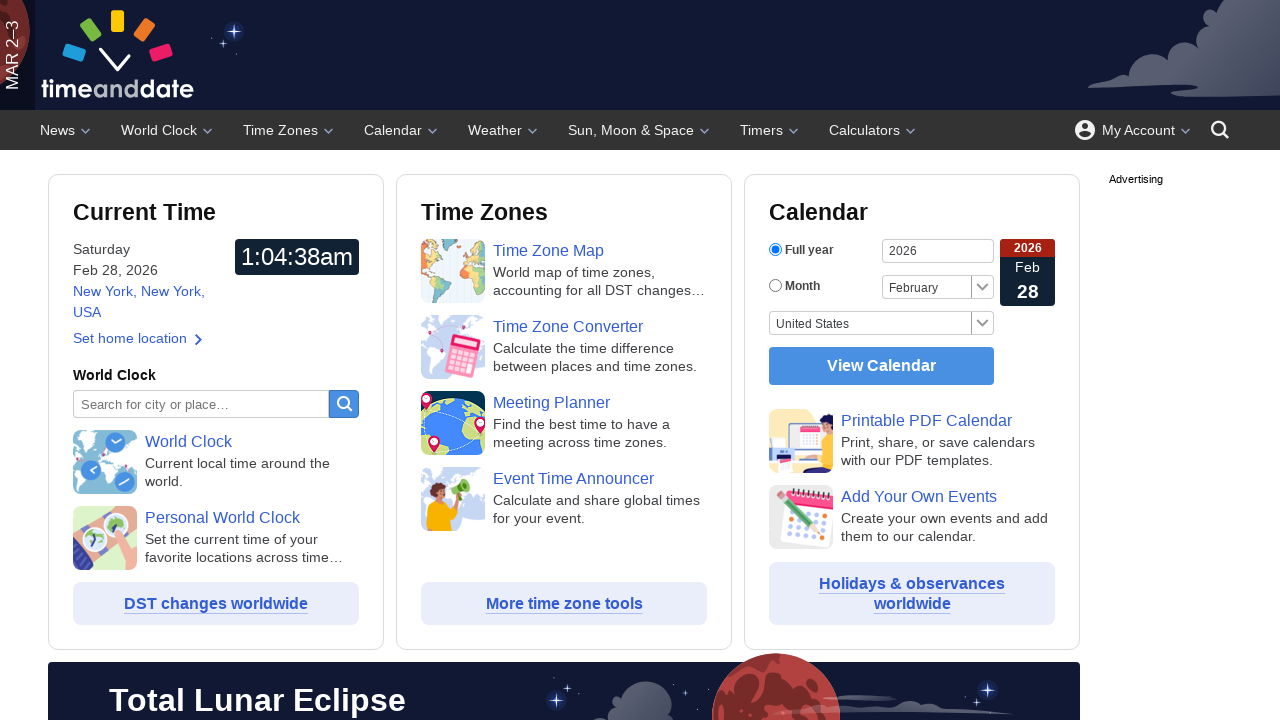

Selected December from month dropdown on #month
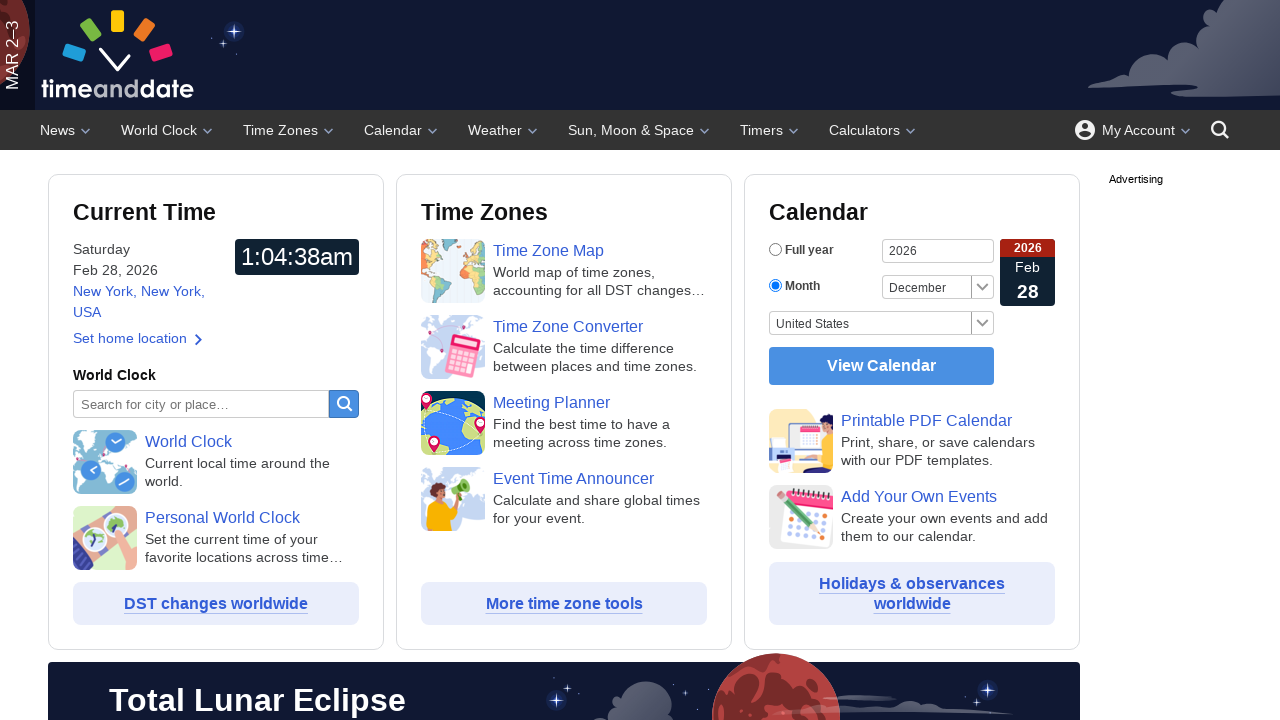

Selected Taiwan from country dropdown on #country
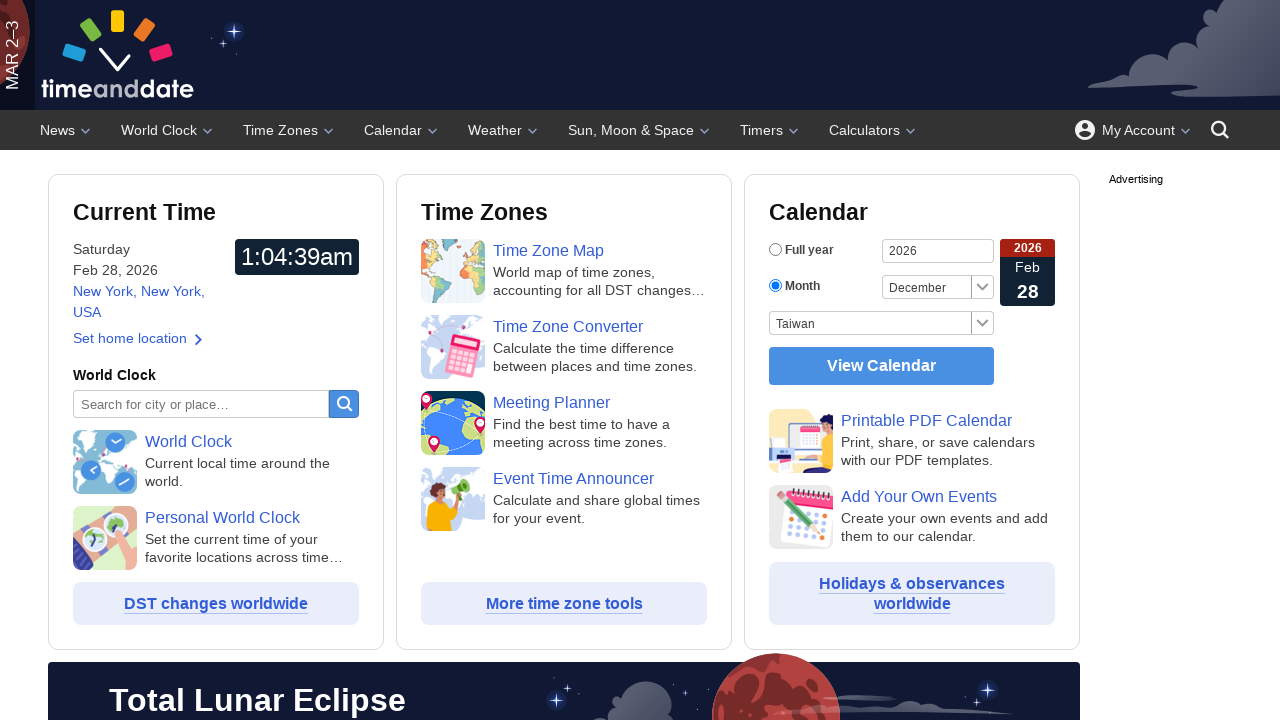

Clicked View Calendar button at (882, 366) on xpath=//form[@id='cf']//input[@value='View Calendar']
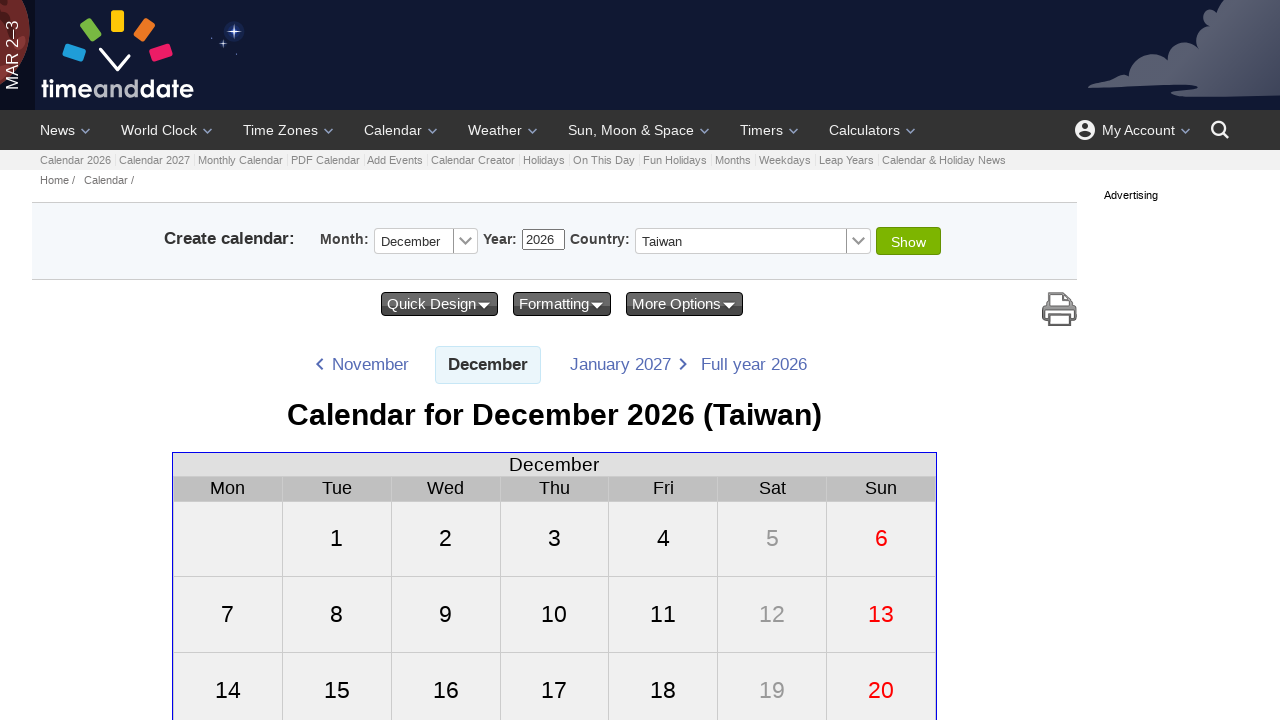

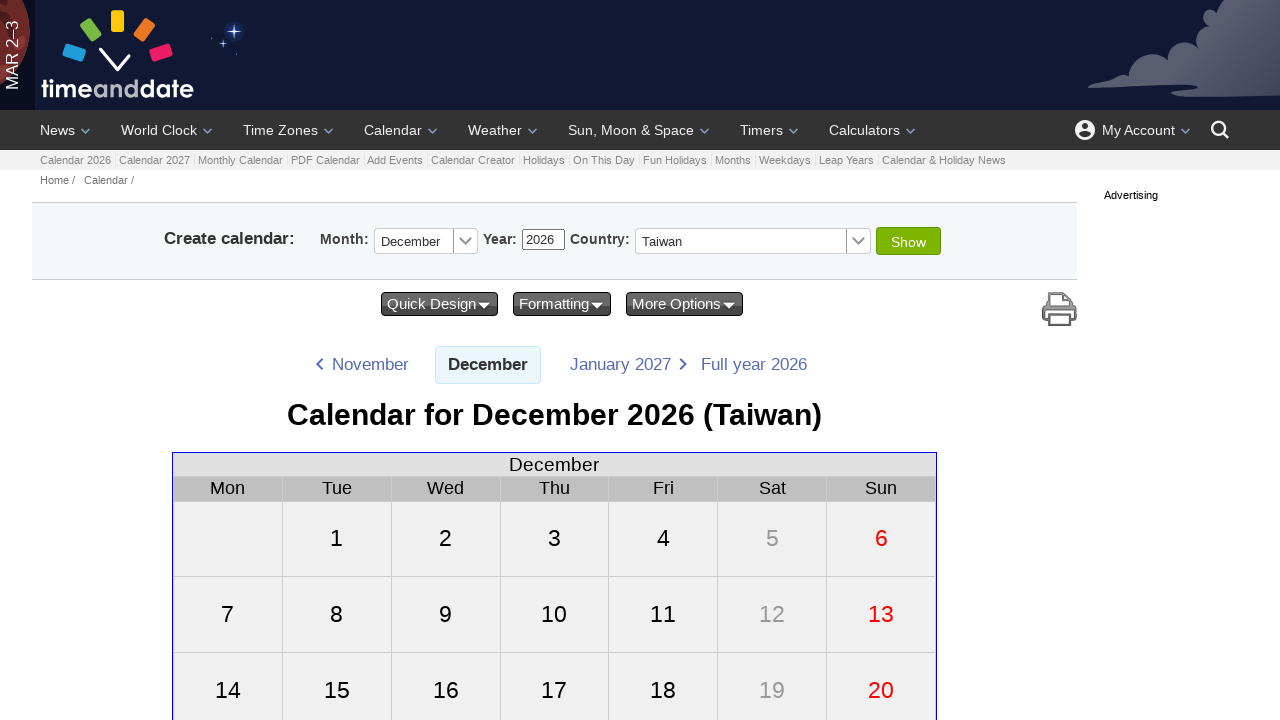